Tests opting out of A/B testing by verifying the initial page shows an A/B test variant, then adding an opt-out cookie and refreshing to verify the page now shows "No A/B Test"

Starting URL: http://the-internet.herokuapp.com/abtest

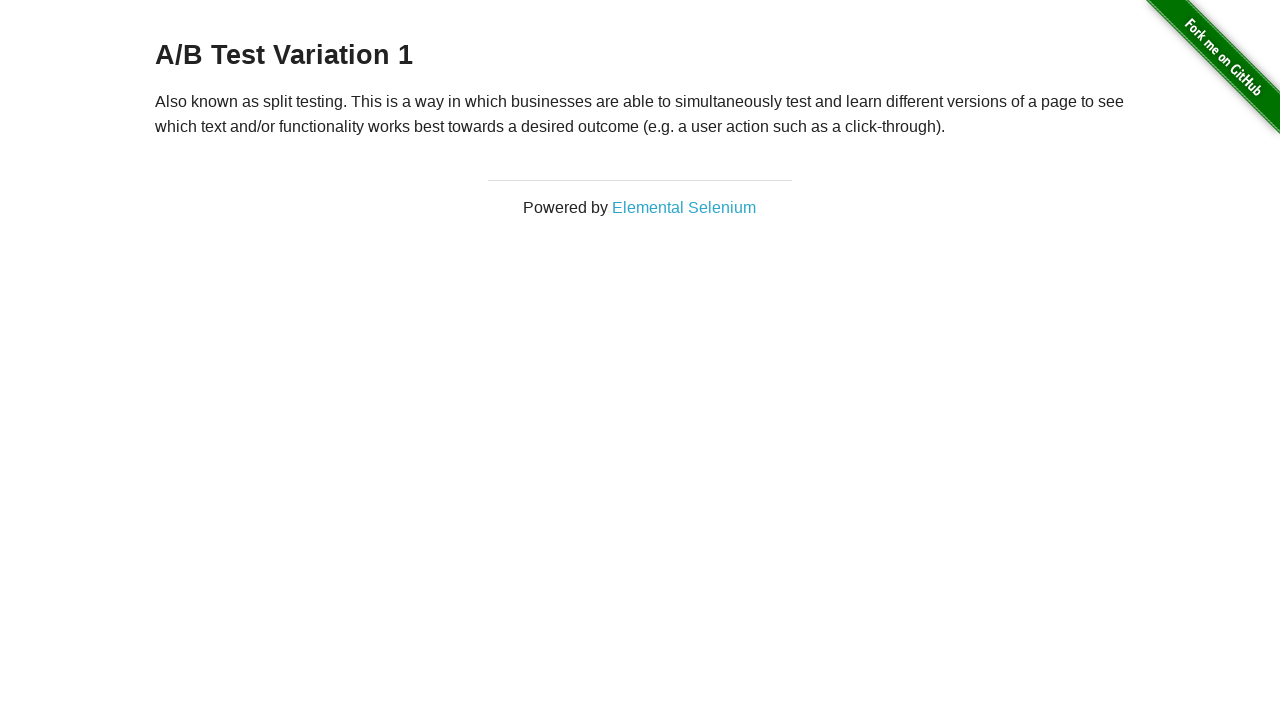

Located h3 heading element
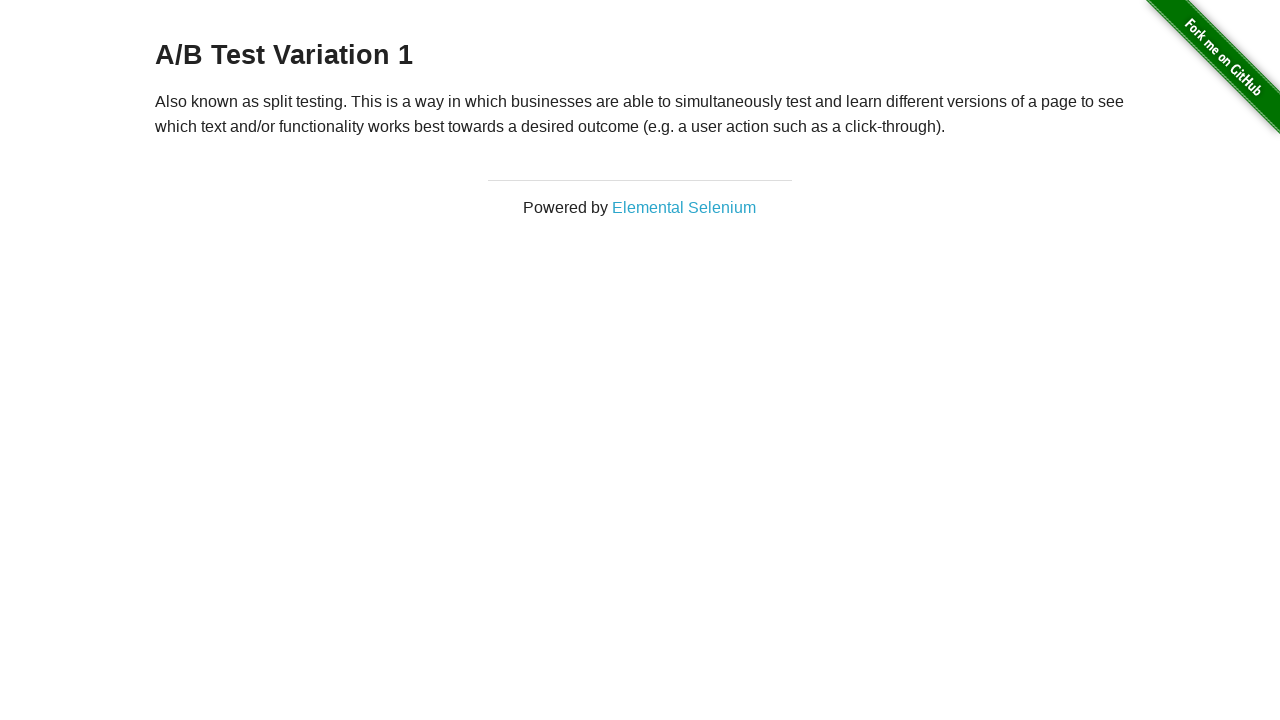

Retrieved heading text content
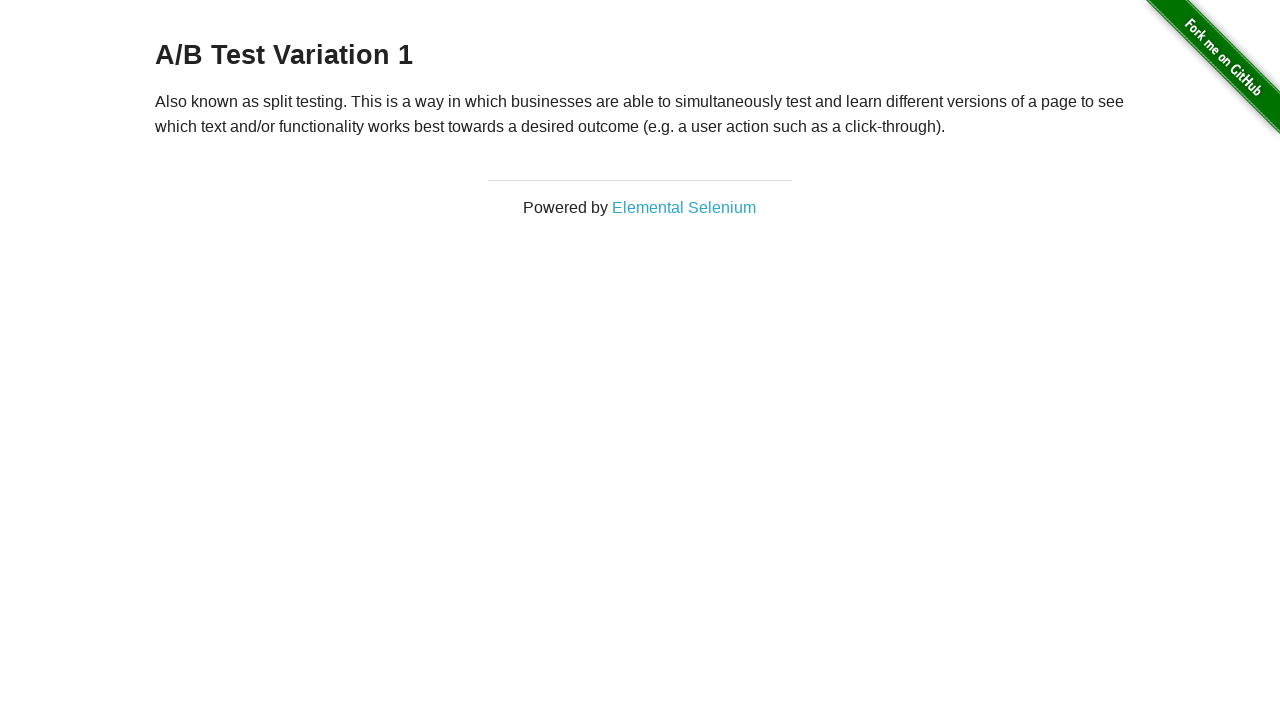

Verified initial page shows an A/B test variant
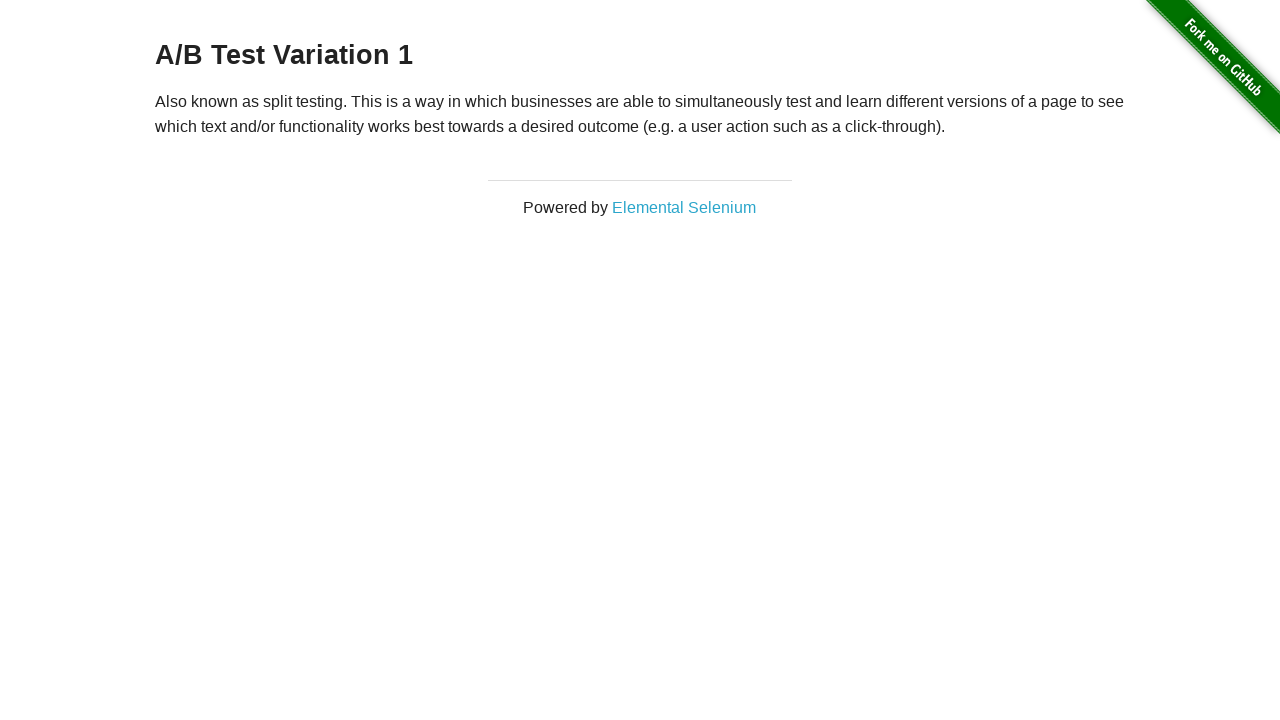

Added optimizelyOptOut cookie to opt out of A/B testing
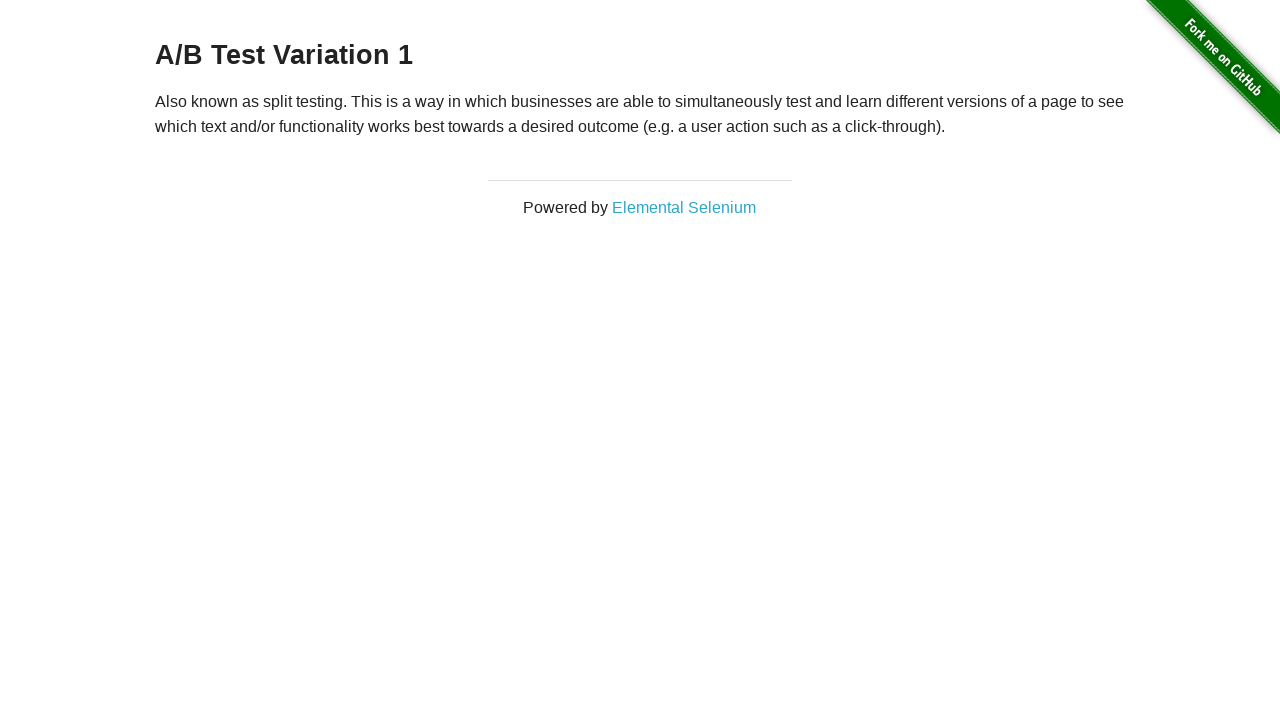

Reloaded page after adding opt-out cookie
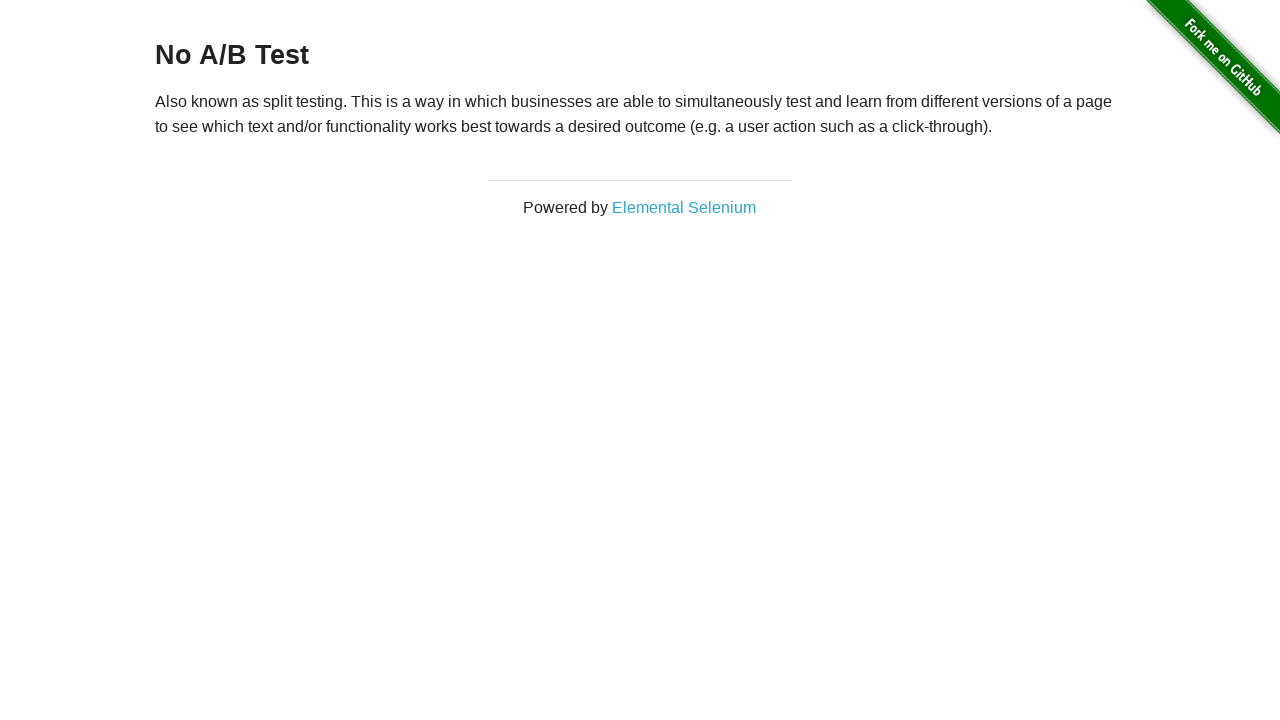

Retrieved heading text content after page reload
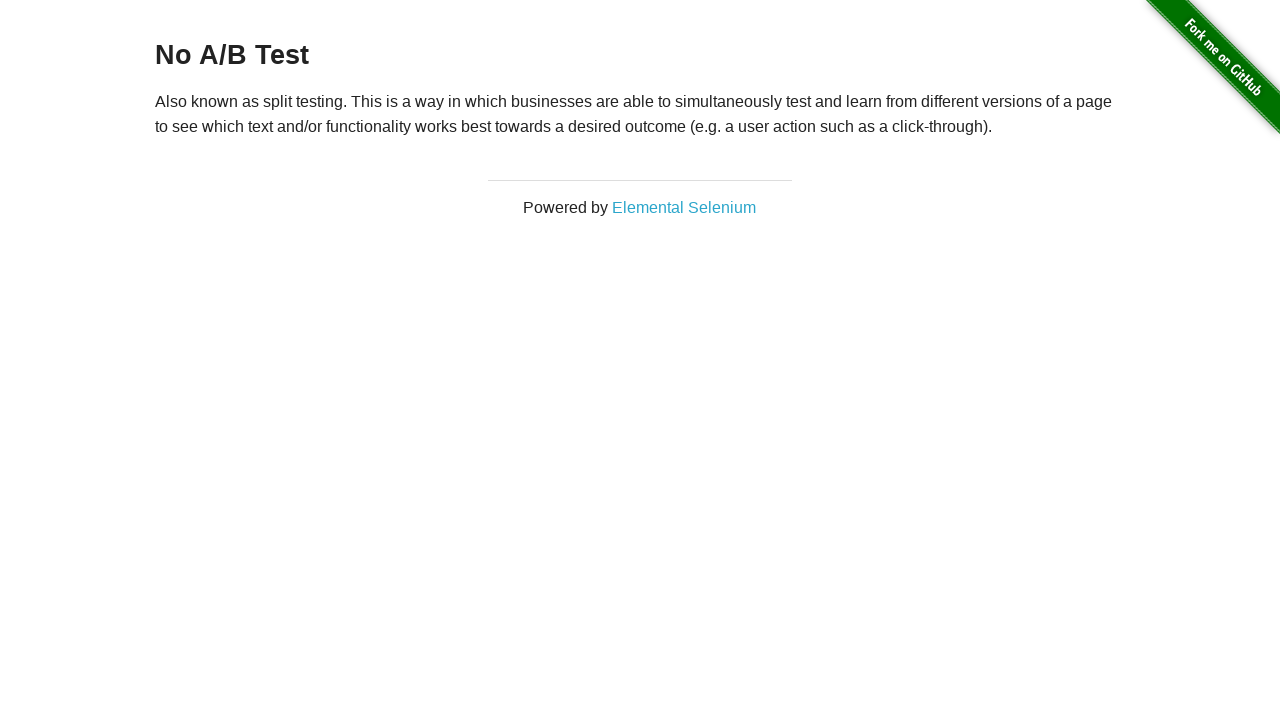

Verified page now shows 'No A/B Test' after opt-out
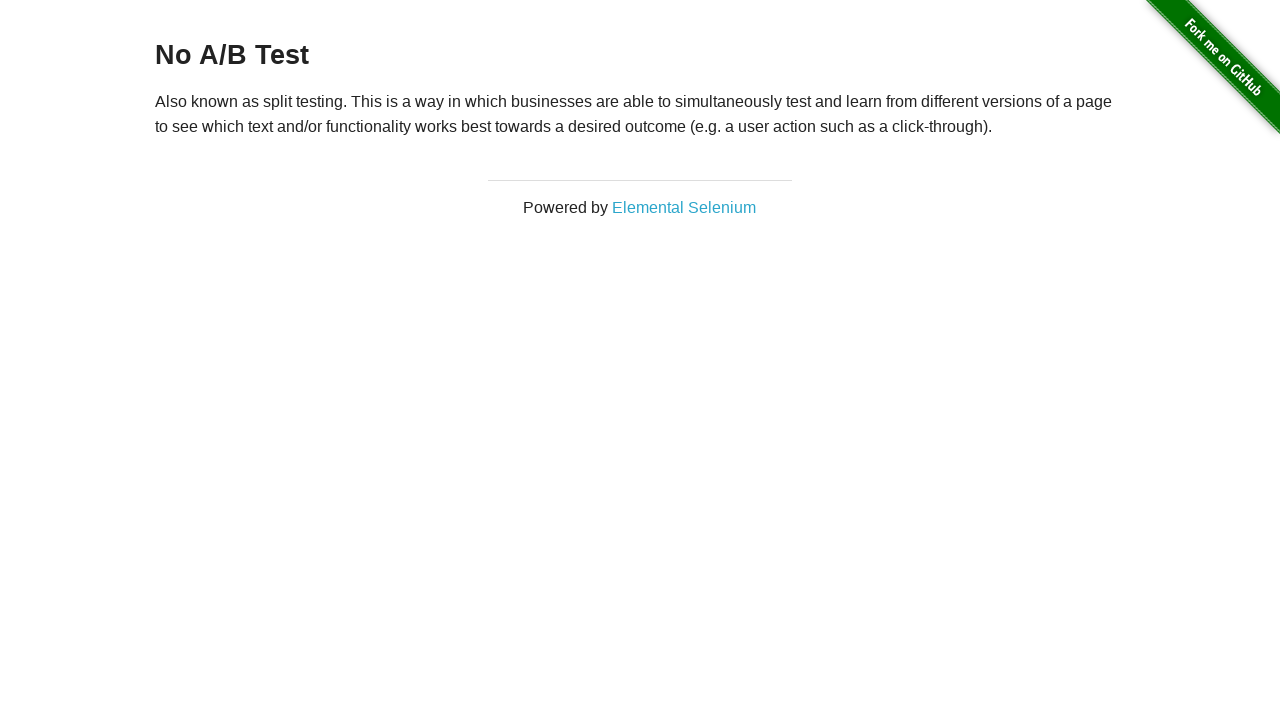

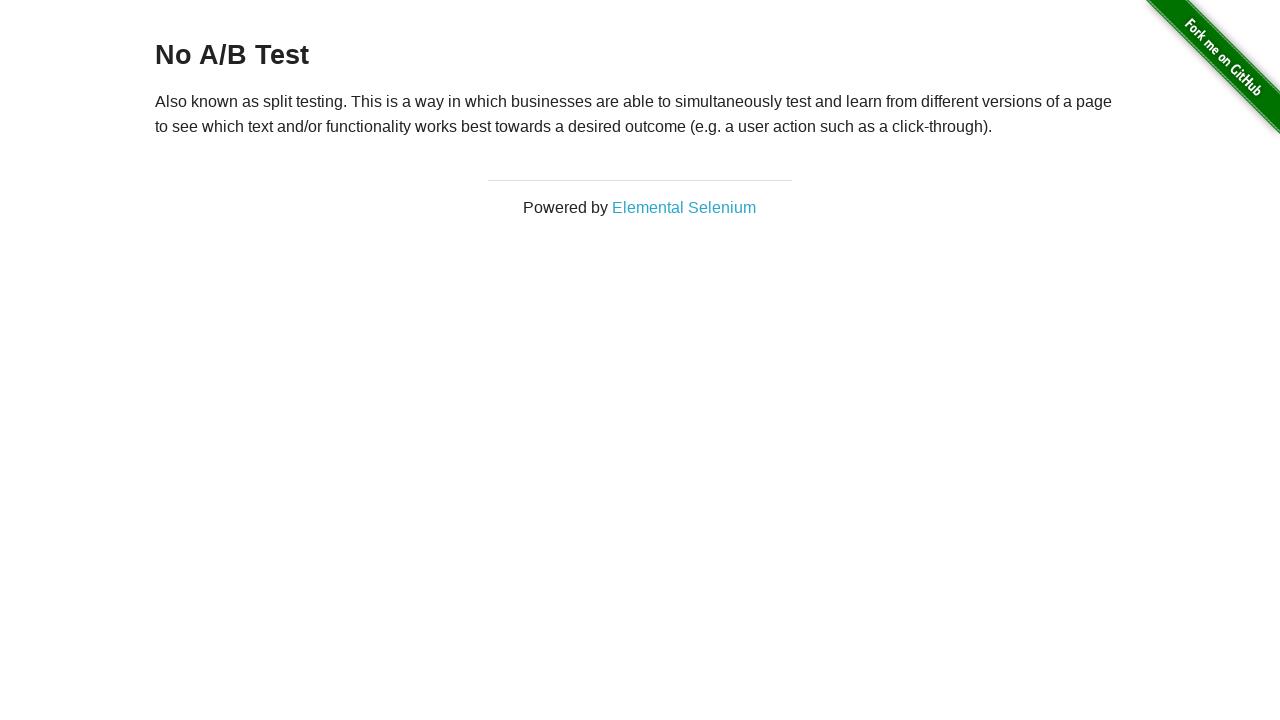